Tests dynamic loading where an element is rendered after clicking Start, appearing after a loading animation completes

Starting URL: https://the-internet.herokuapp.com/dynamic_loading/2

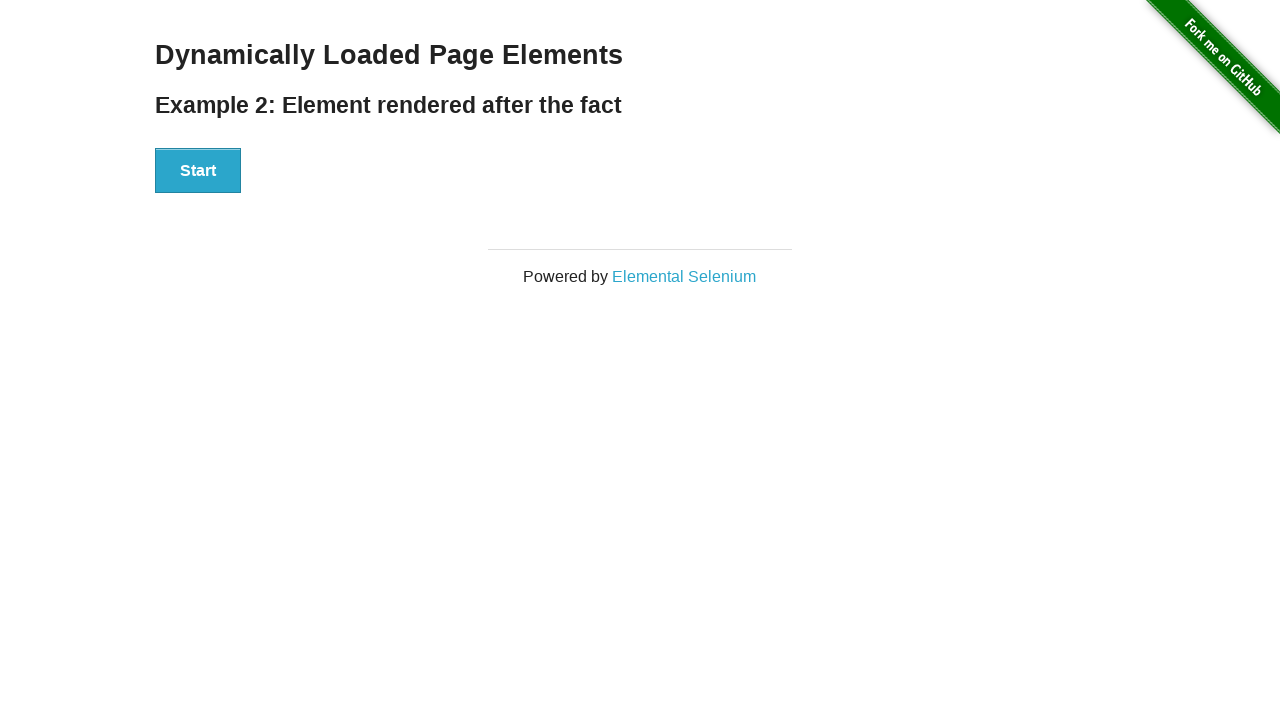

Waited for page heading 'Example 2: Element rendered after the fact' to be visible
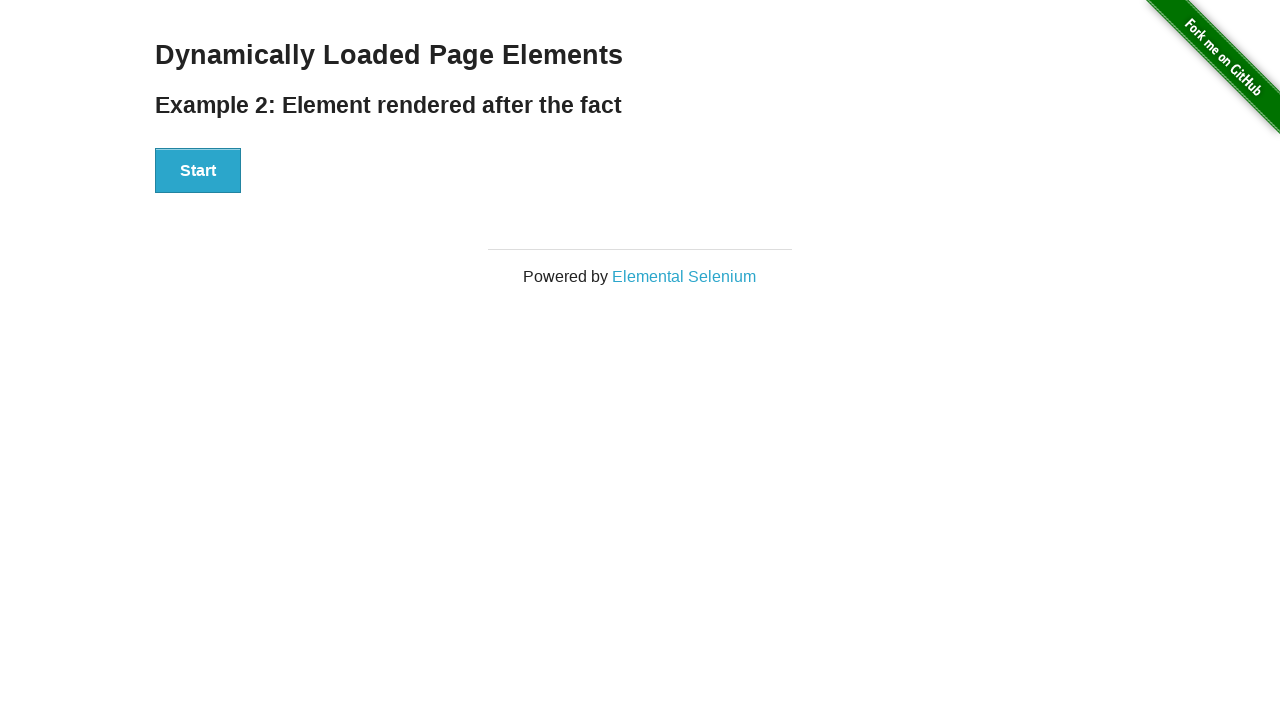

Clicked the Start button to trigger dynamic loading at (198, 171) on role=button[name='Start']
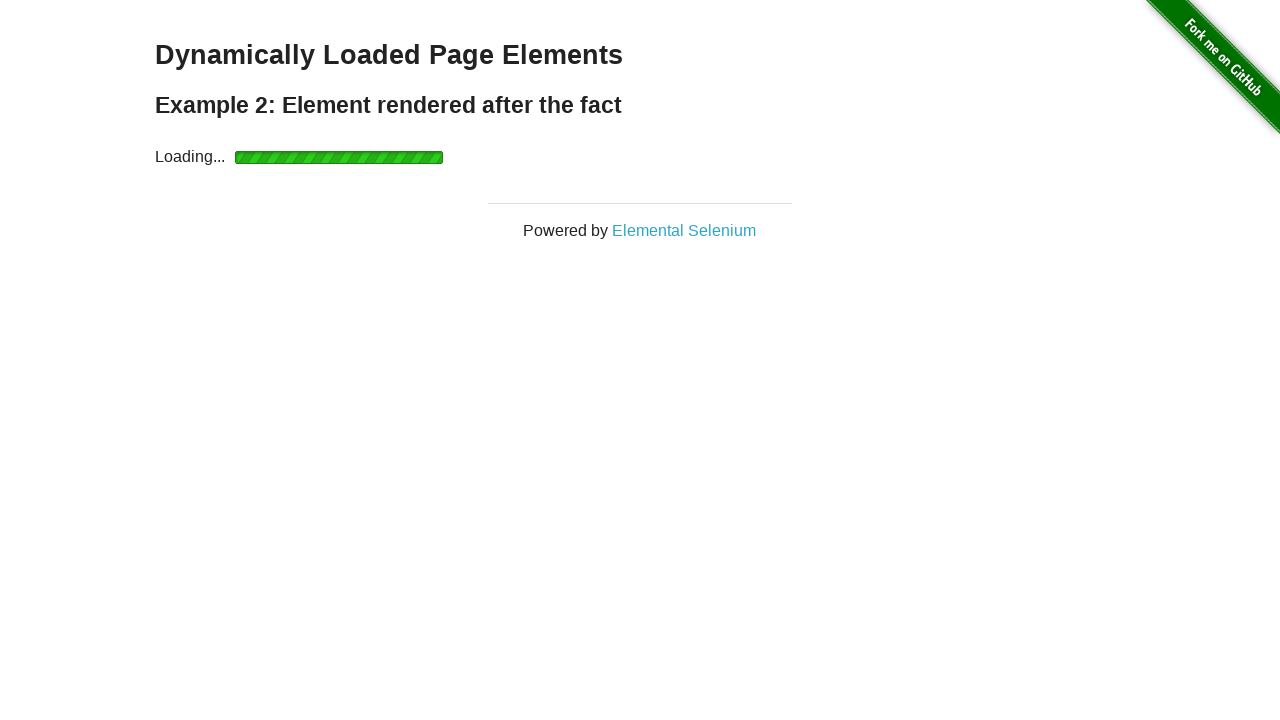

Loading animation appeared
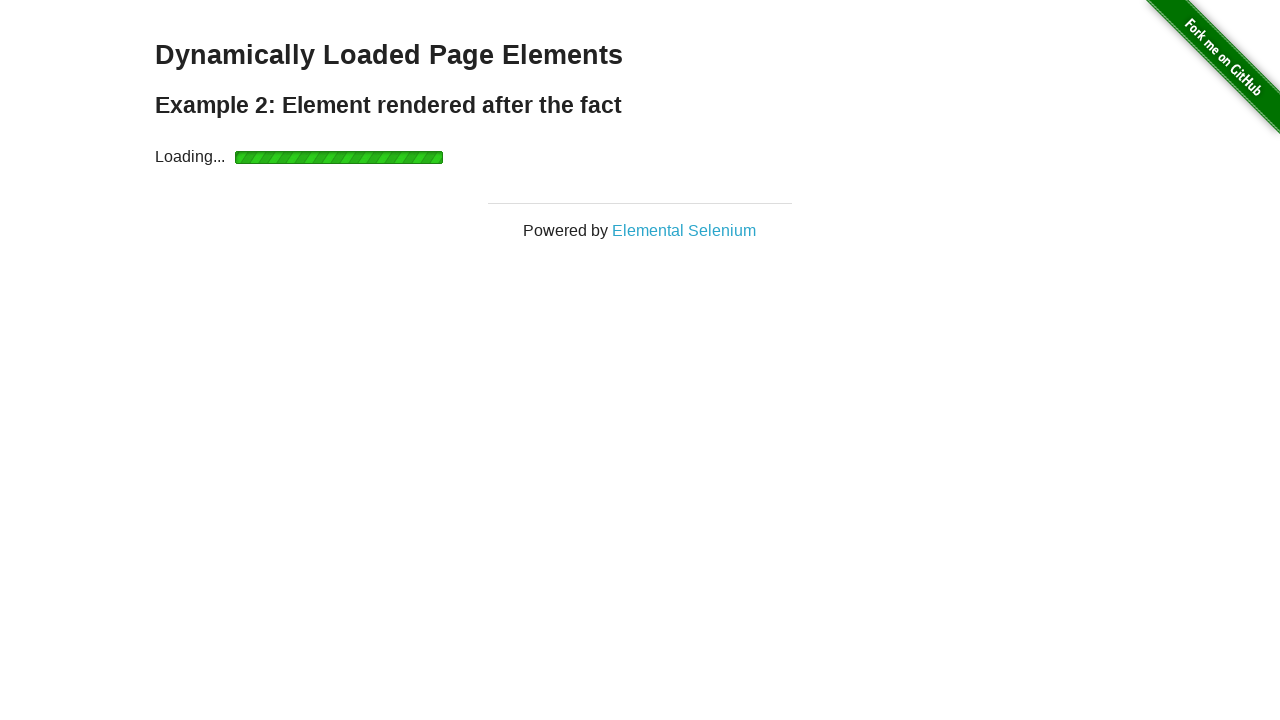

Dynamic element 'Hello World!' rendered after loading completed
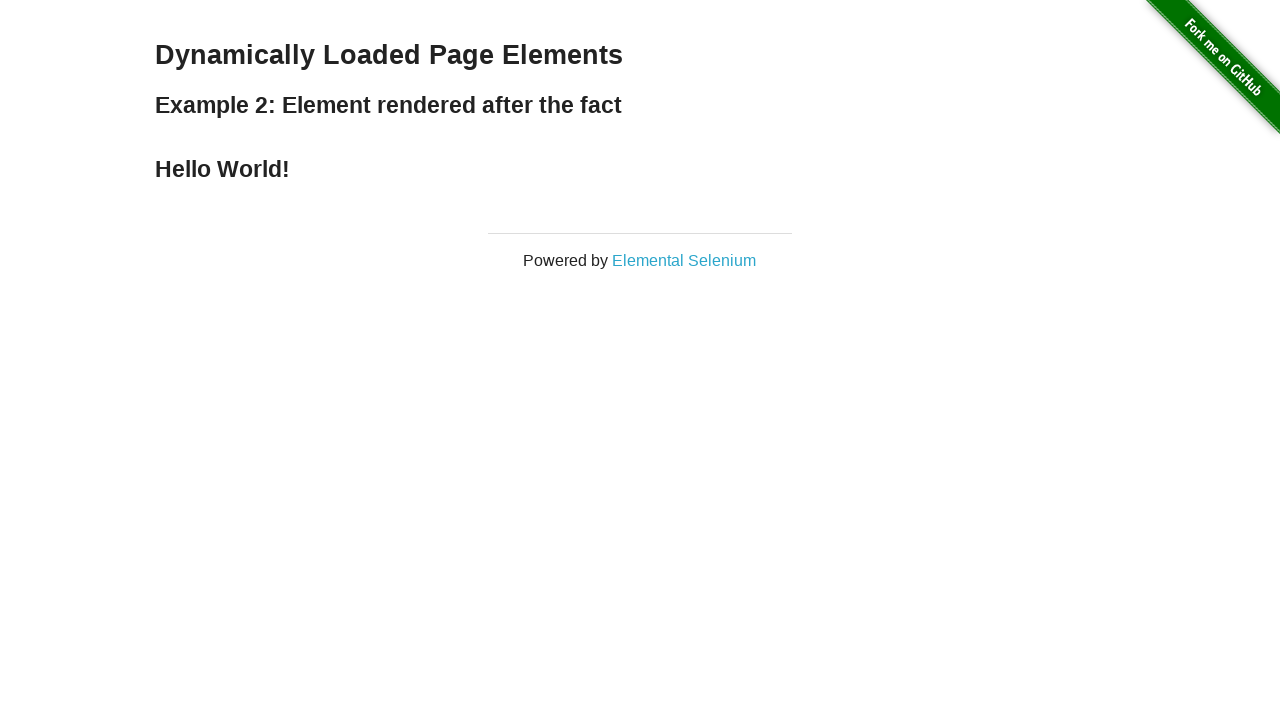

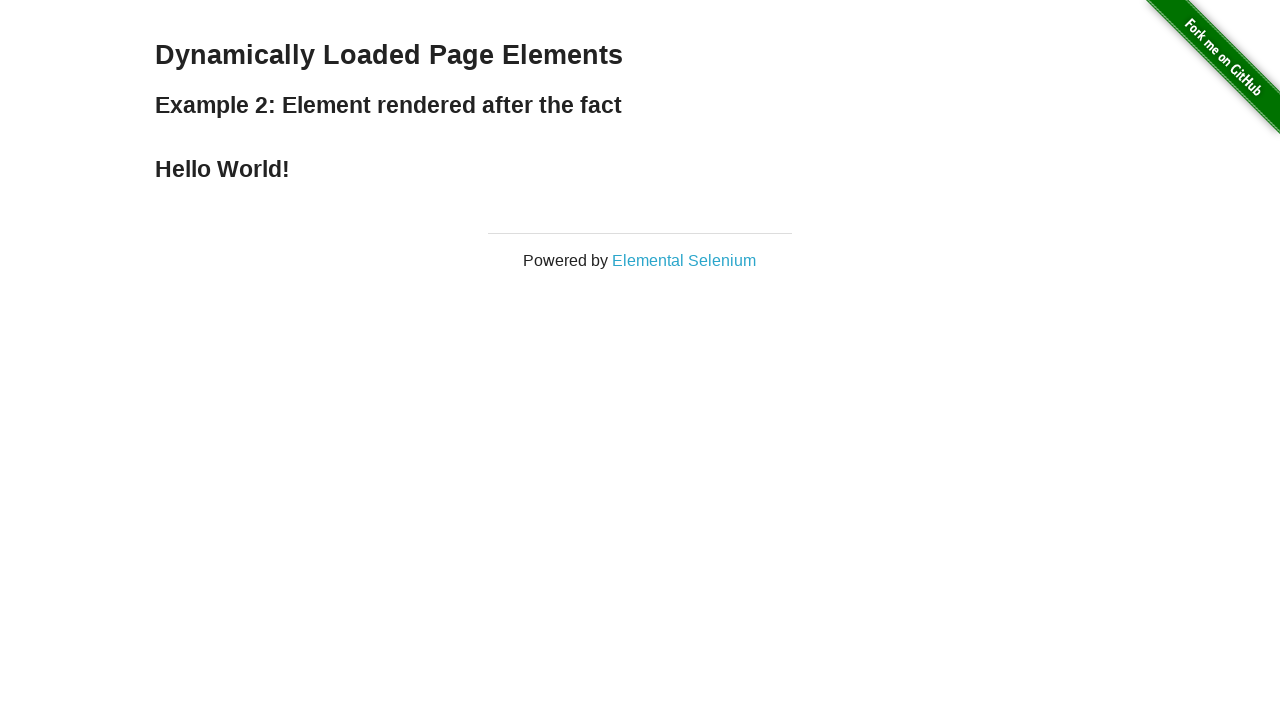